Solves a math captcha by extracting a value from an element attribute, calculating the result, filling the answer field, checking checkboxes, and submitting the form

Starting URL: http://suninjuly.github.io/get_attribute.html

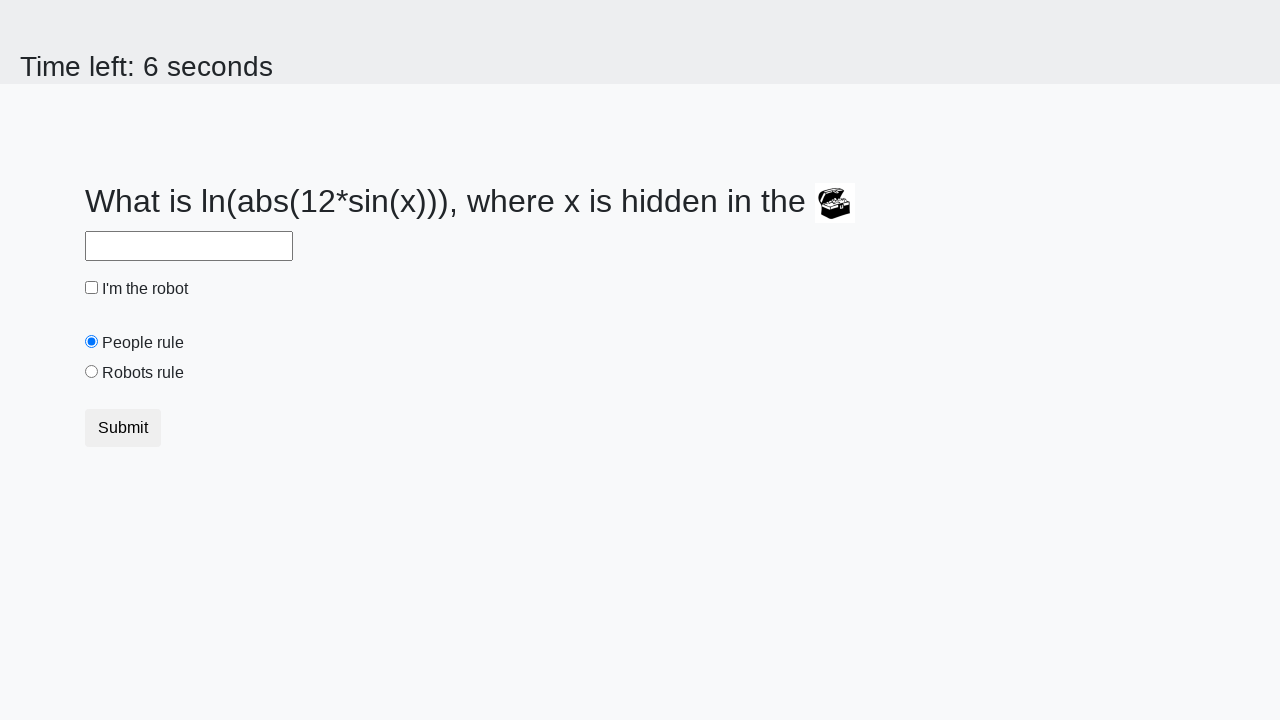

Extracted valuex attribute from treasure element
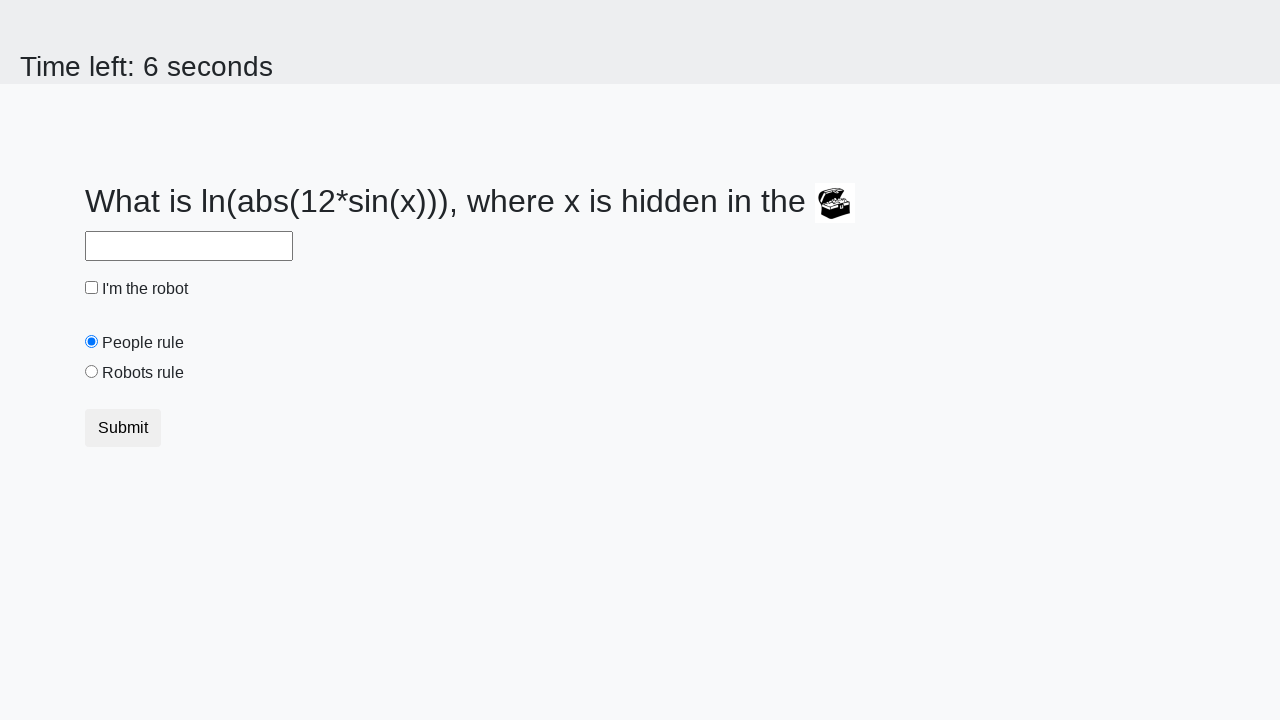

Calculated math captcha result using logarithm and sine formula
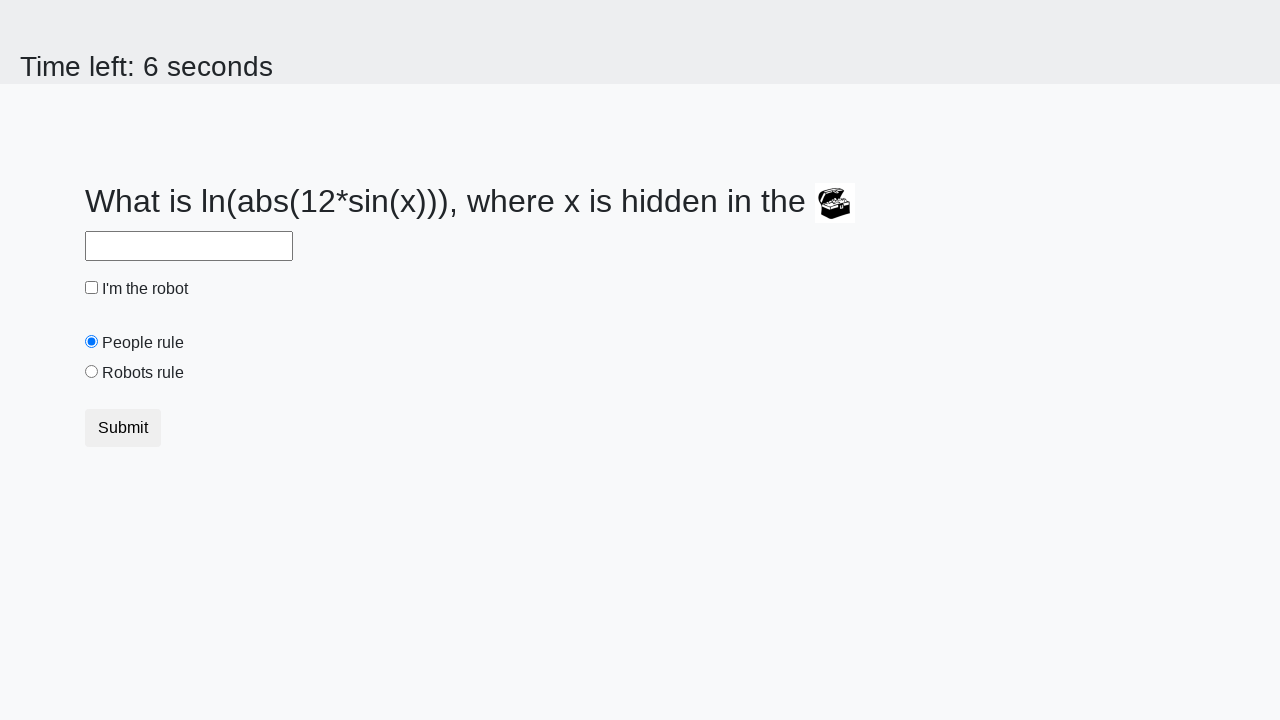

Filled answer field with calculated result on #answer
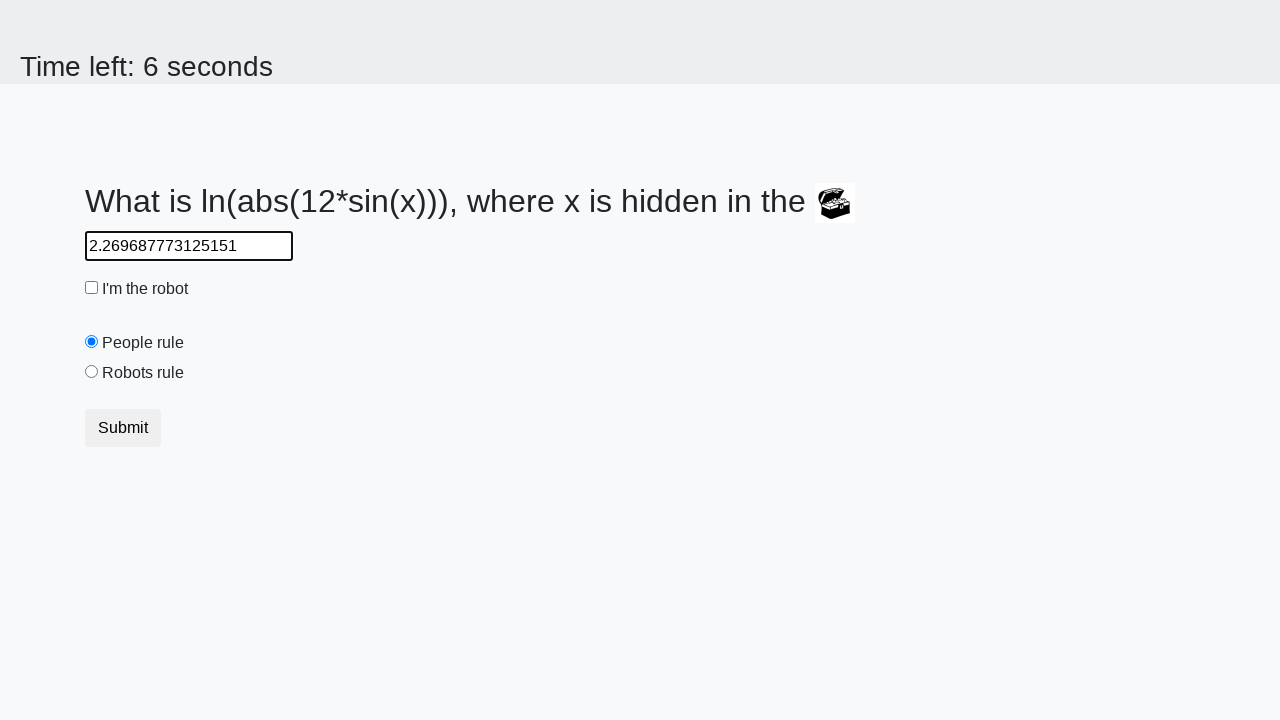

Checked the robot checkbox at (92, 288) on #robotCheckbox
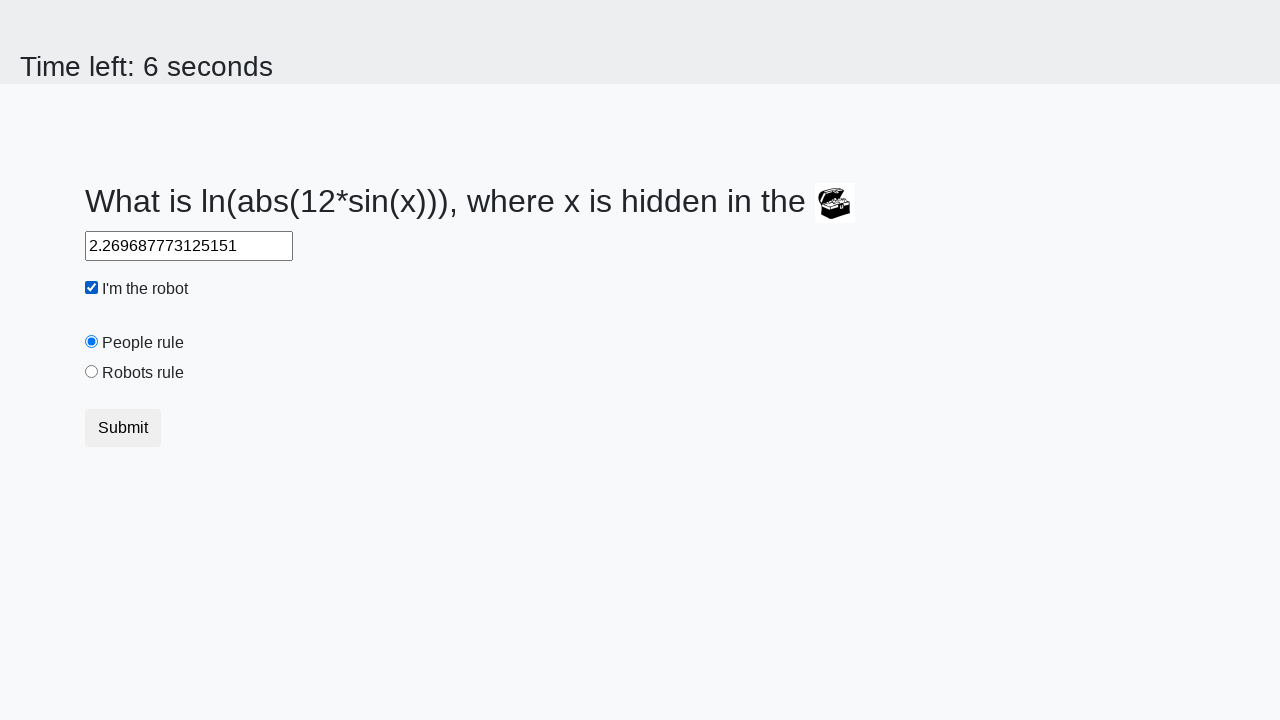

Selected robots rule radio button at (92, 372) on #robotsRule
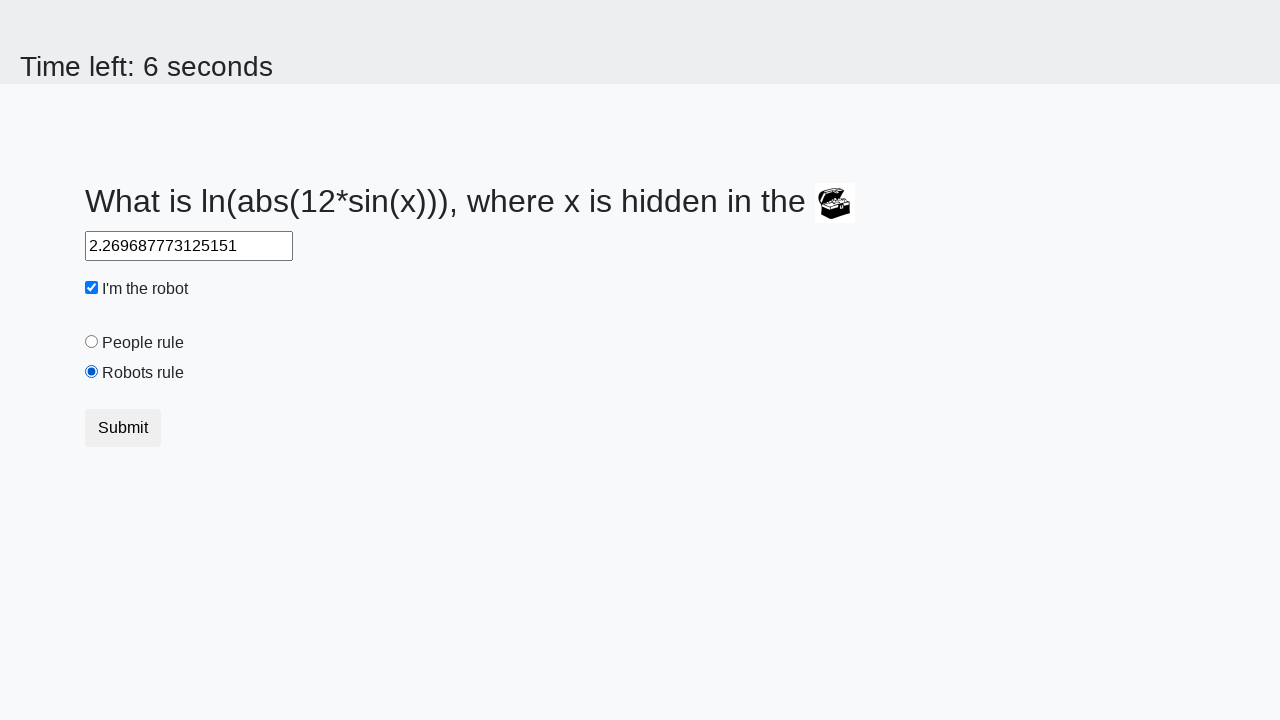

Clicked submit button to submit the form at (123, 428) on [type='submit']
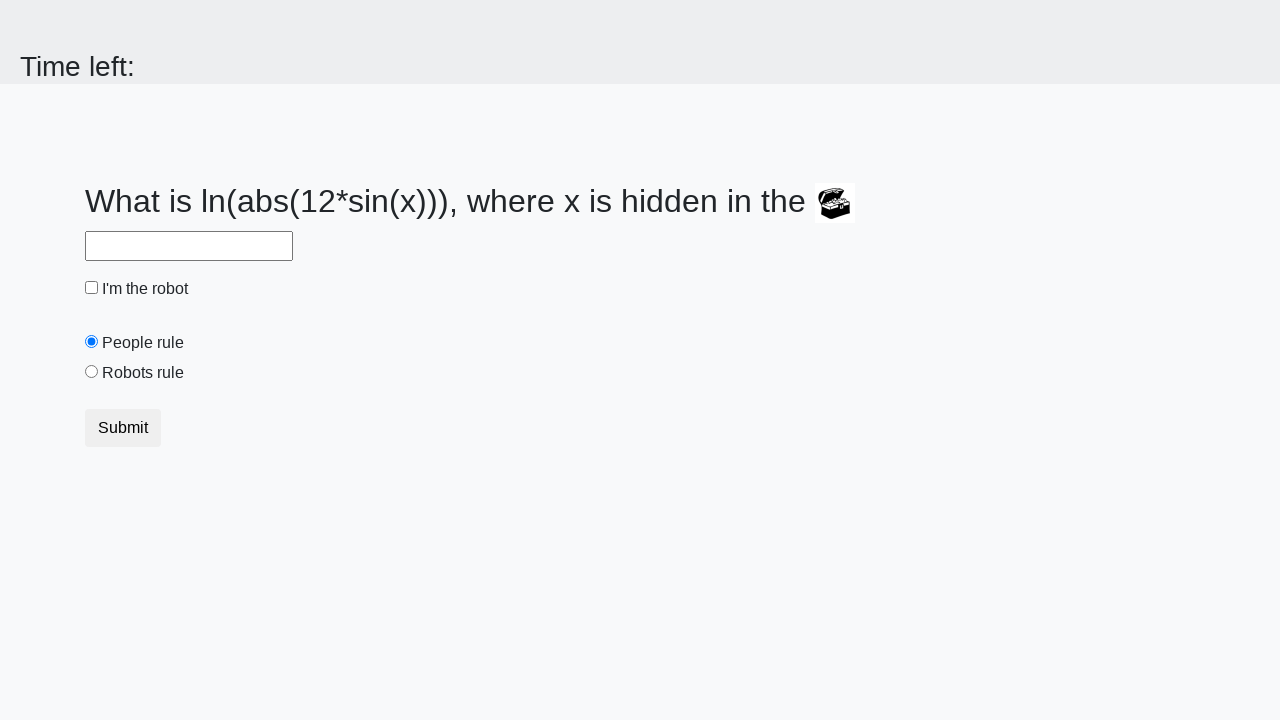

Set up dialog handler to accept alerts
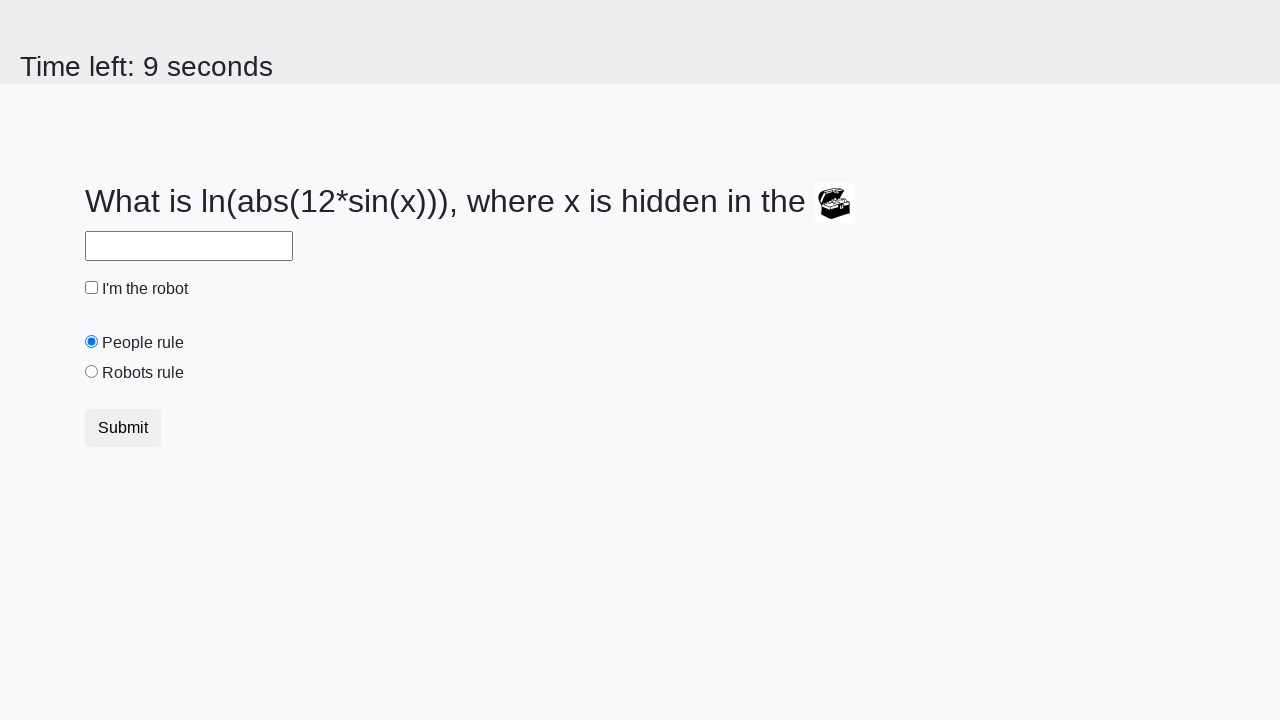

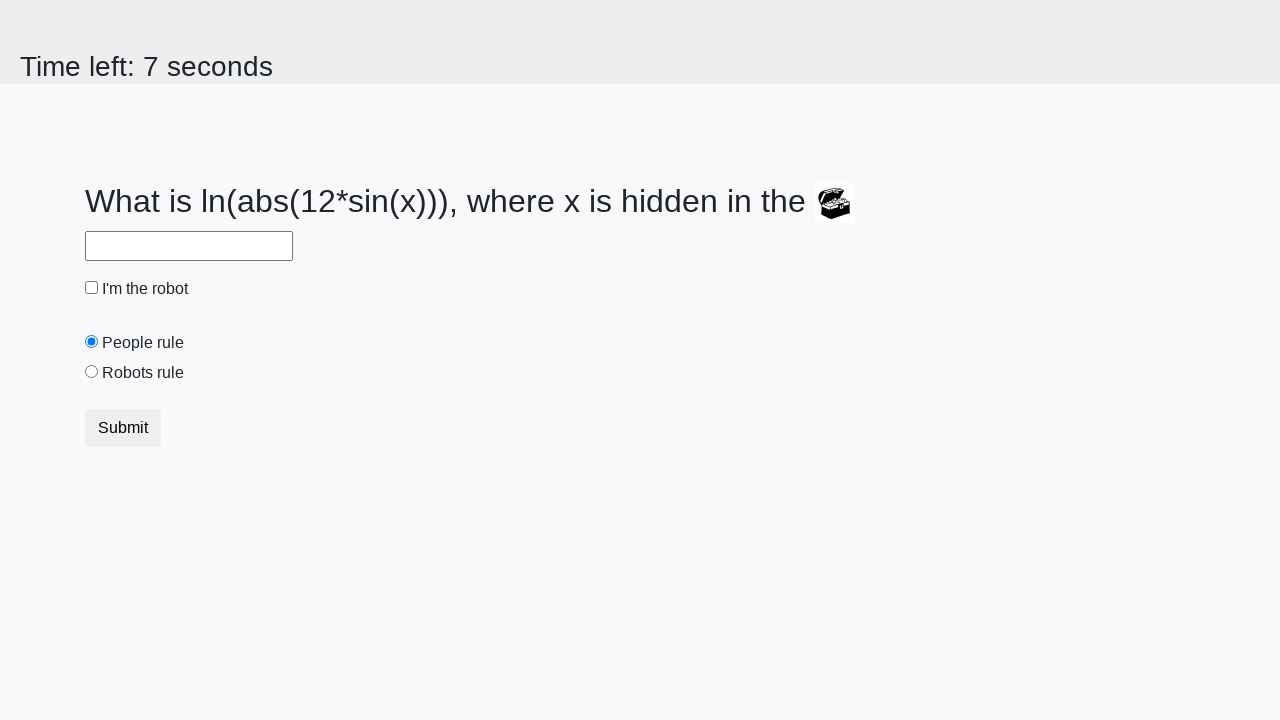